Tests file upload functionality by selecting a file using the file input and clicking the upload button, then verifying the success message is displayed.

Starting URL: https://the-internet.herokuapp.com/upload

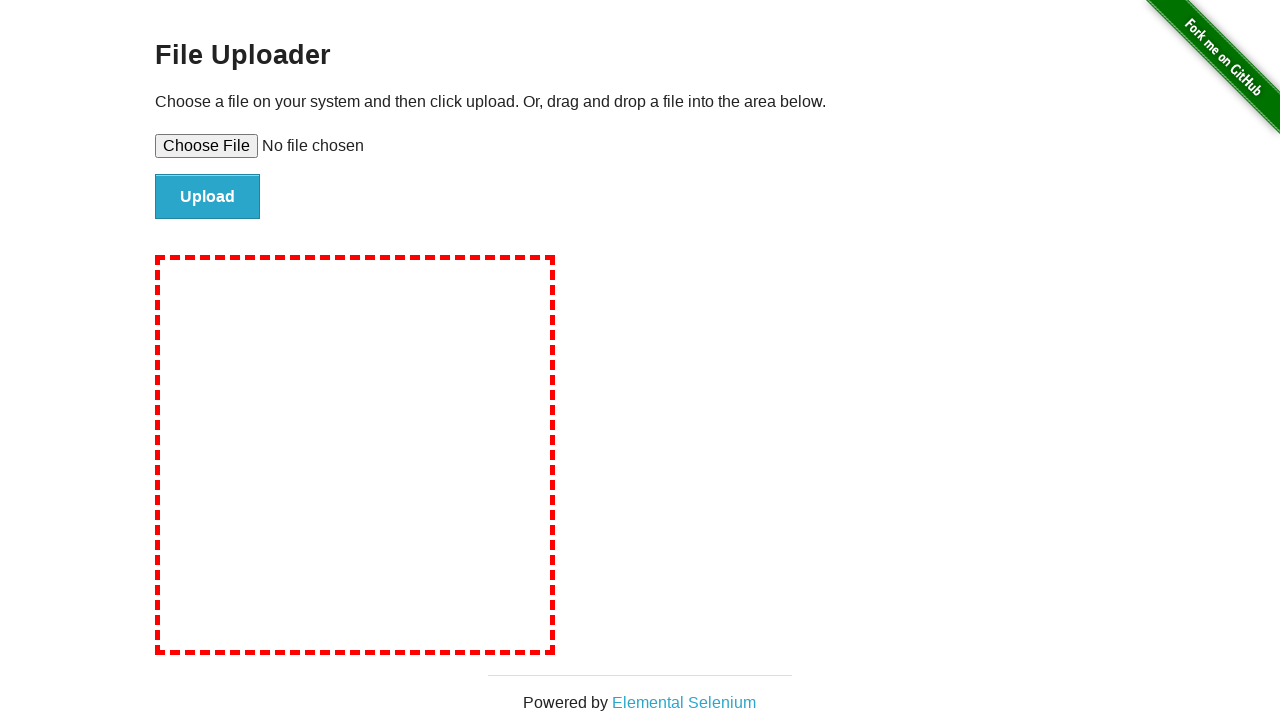

Created temporary test file for upload
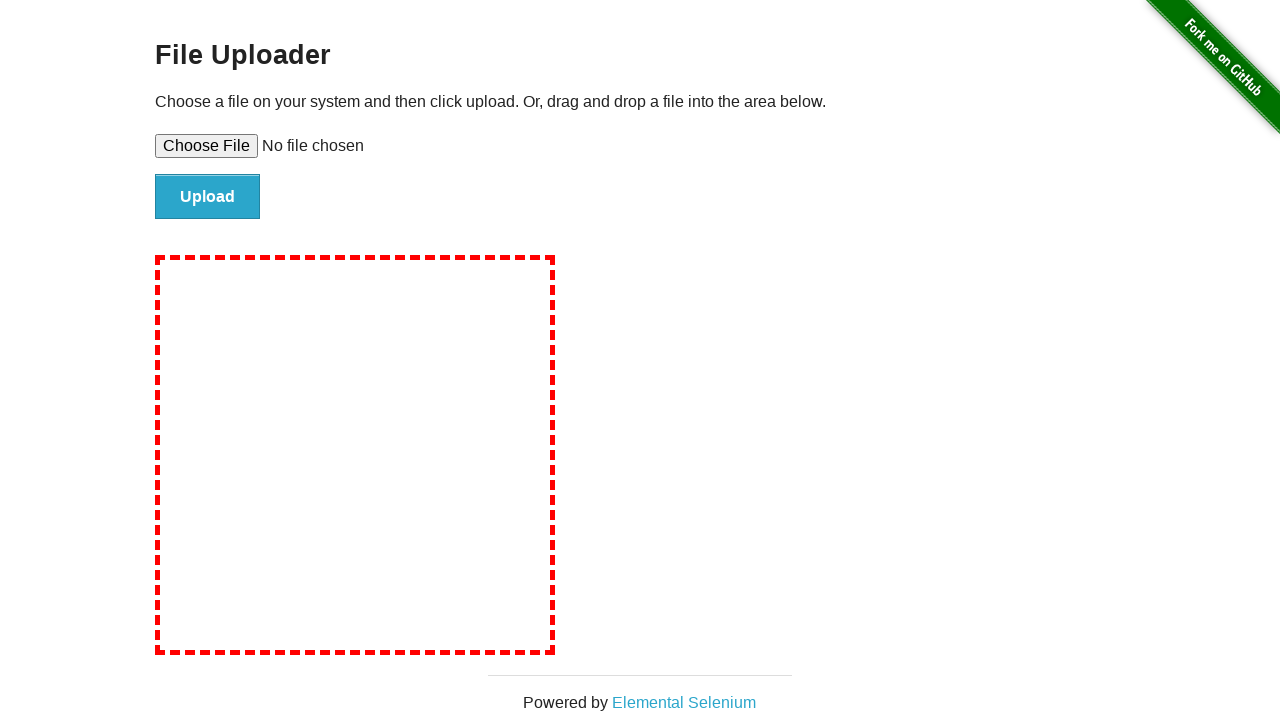

Selected file in file input field
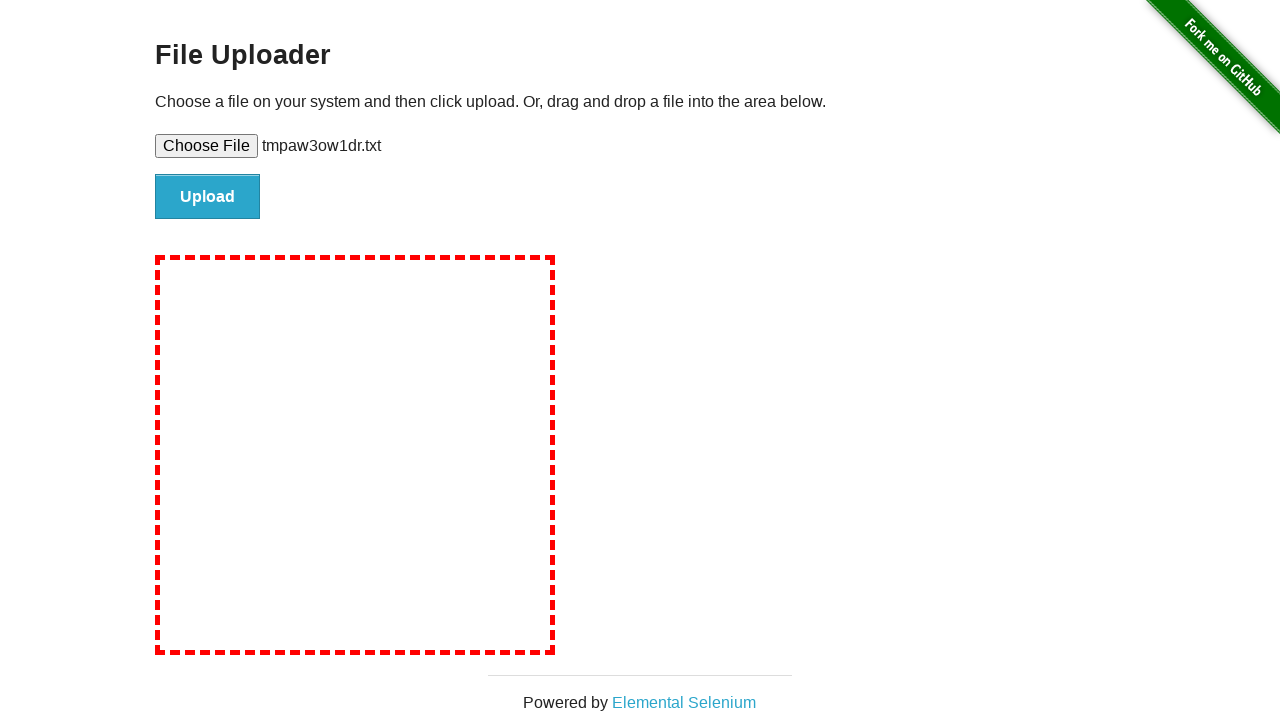

Clicked the Upload button at (208, 197) on #file-submit
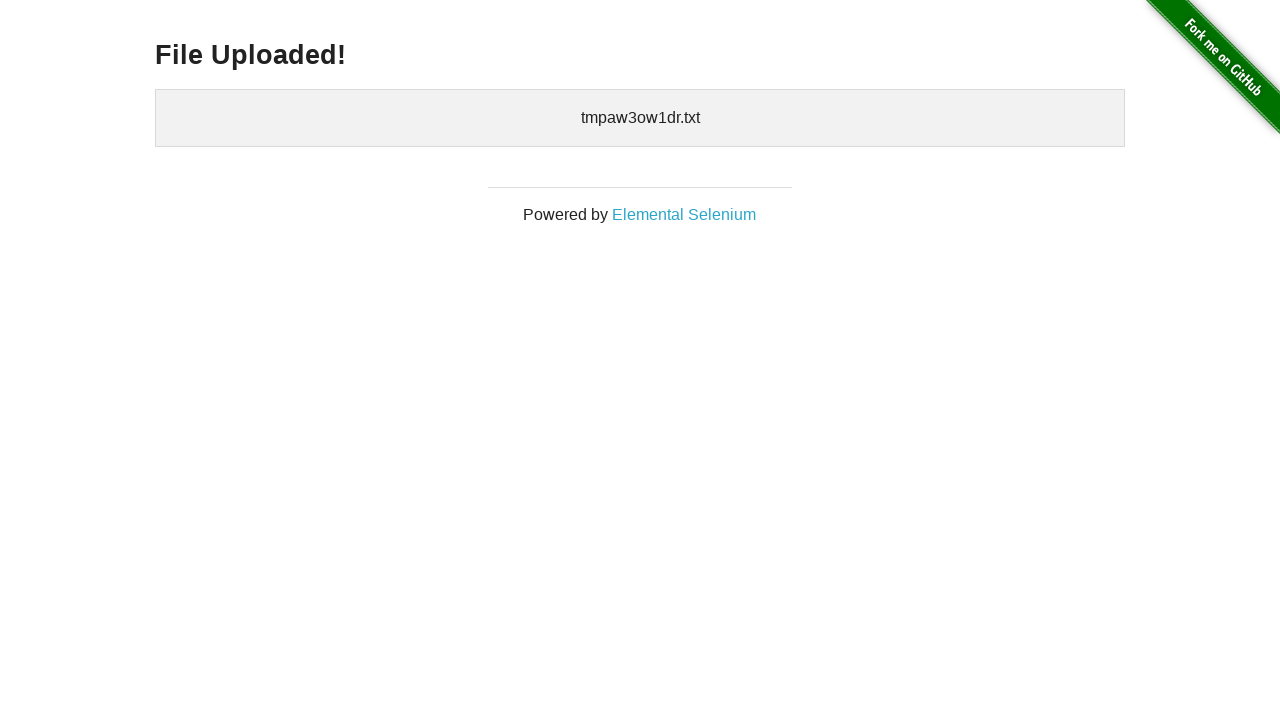

Success message header loaded
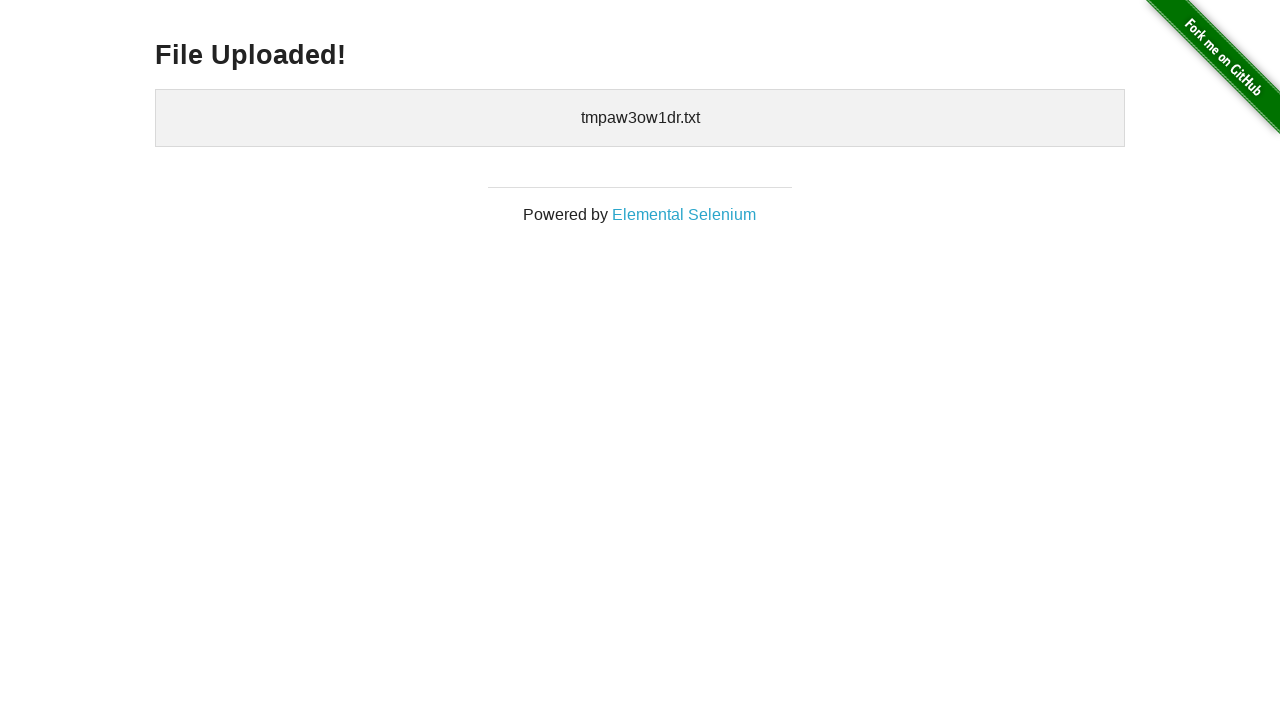

Verified success message is visible
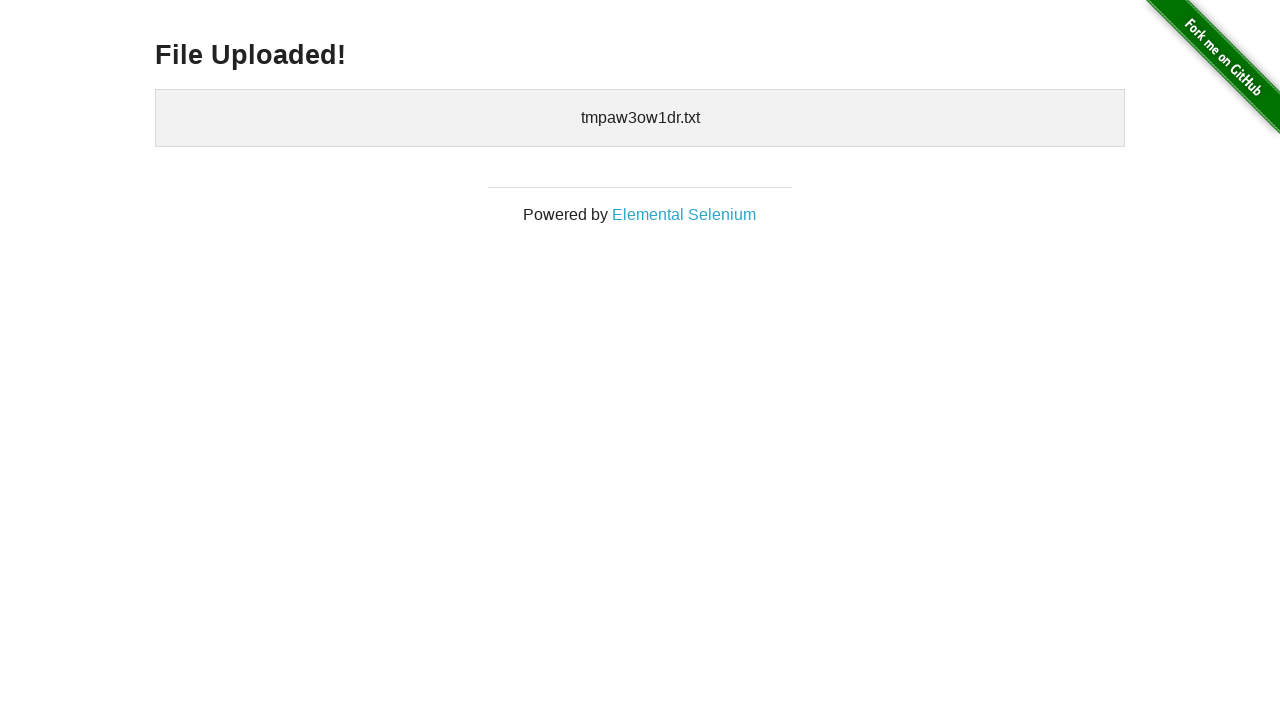

Cleaned up temporary test file
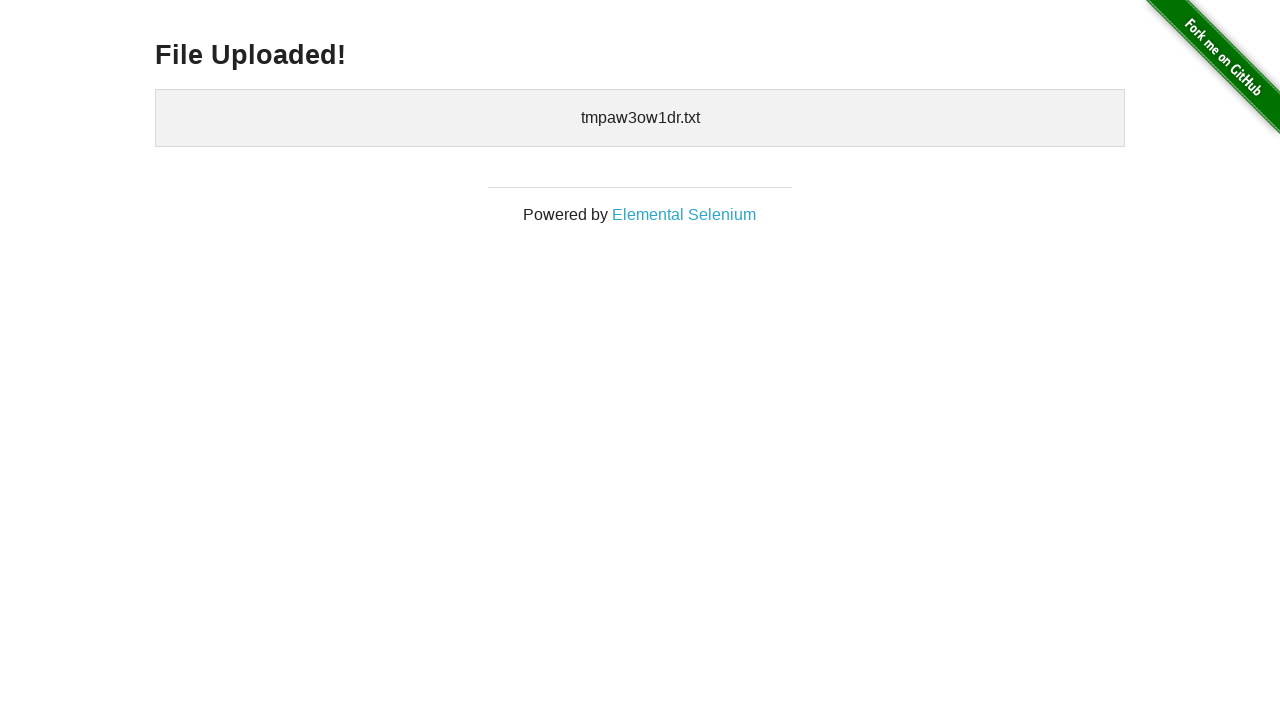

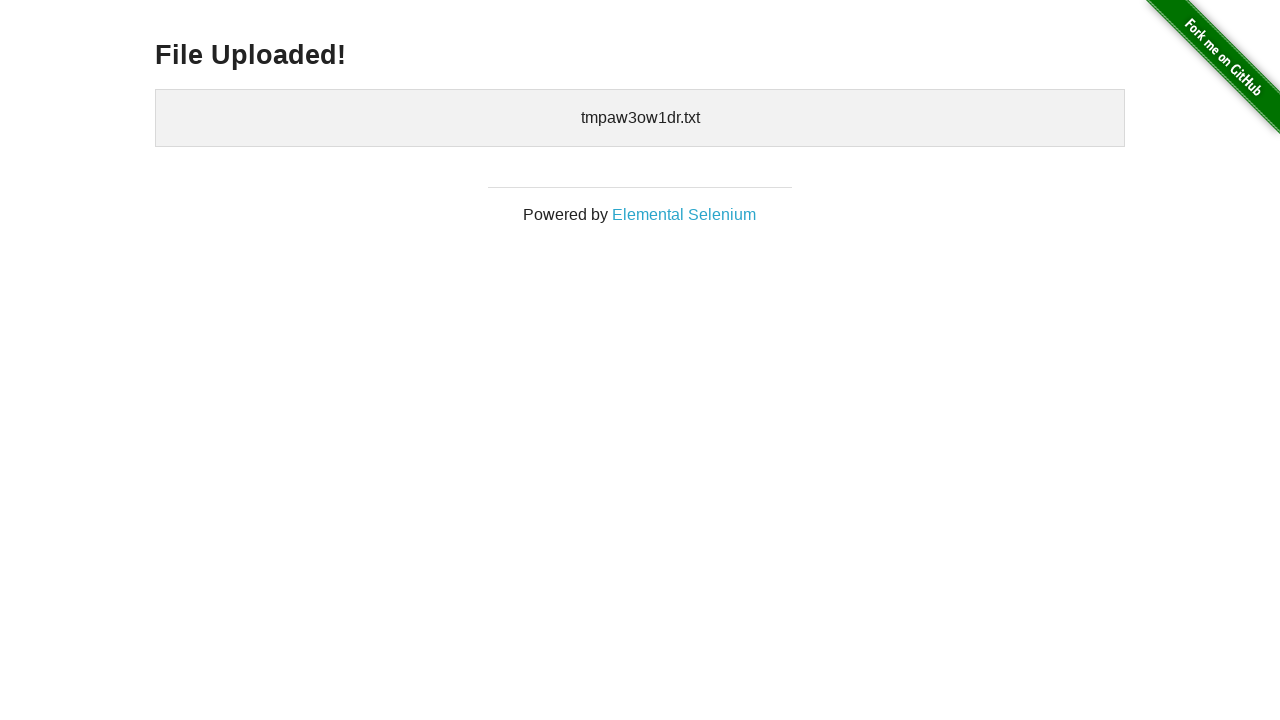